Verifies that the logo image is displayed on the telemedicine waiting area page

Starting URL: https://clinytics.hlthclub.in/new_demo_account/waiting-area/eb0c294371957

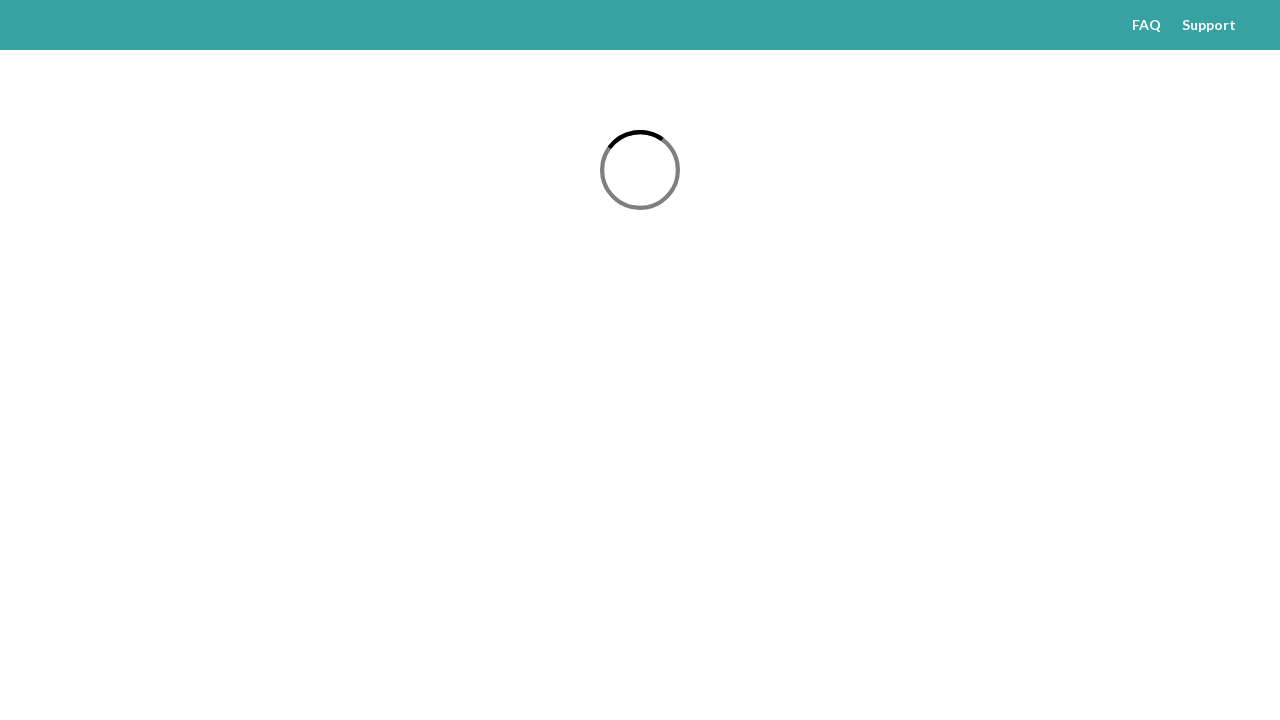

Waited for page to load with networkidle state
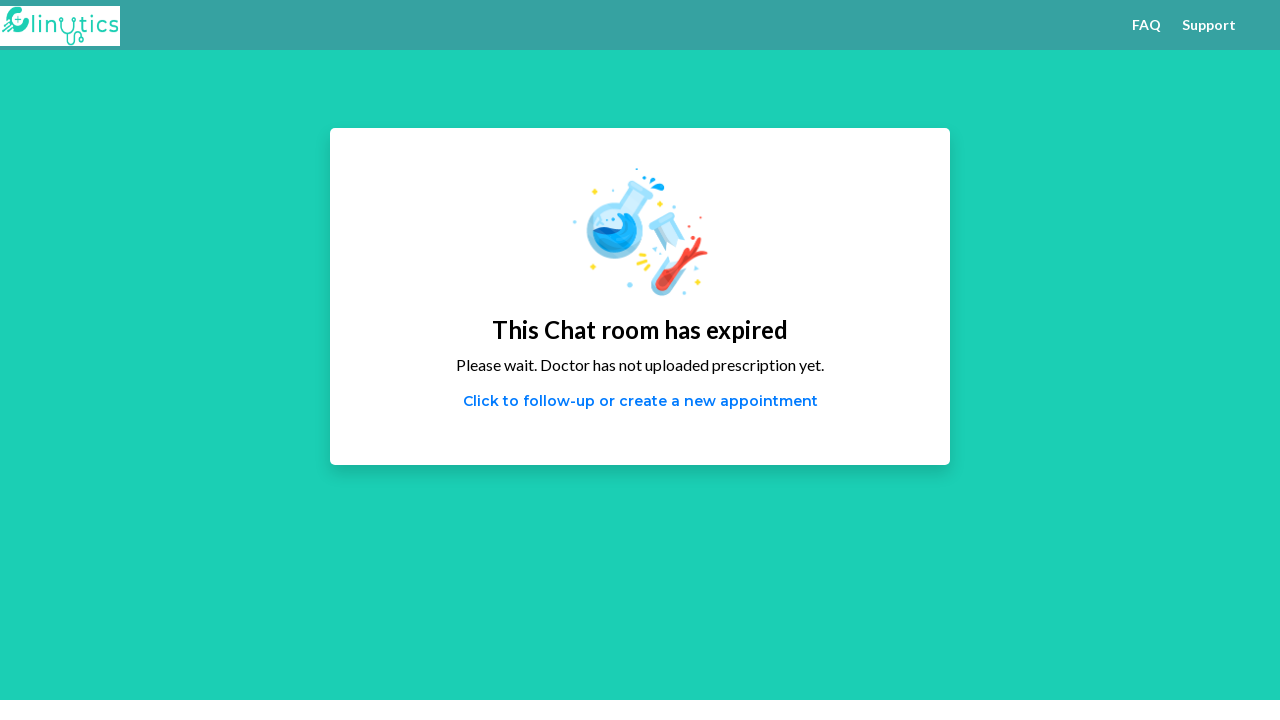

Located logo image element
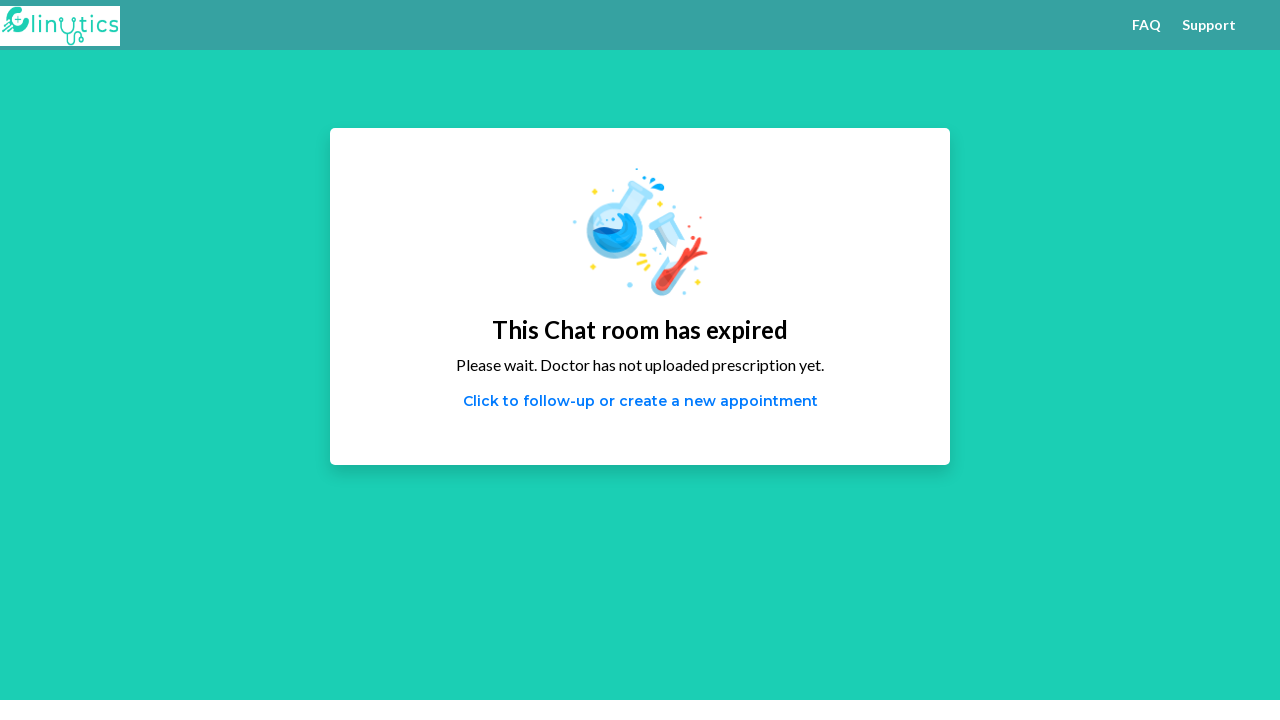

Verified that logo image is visible on telemedicine waiting area page
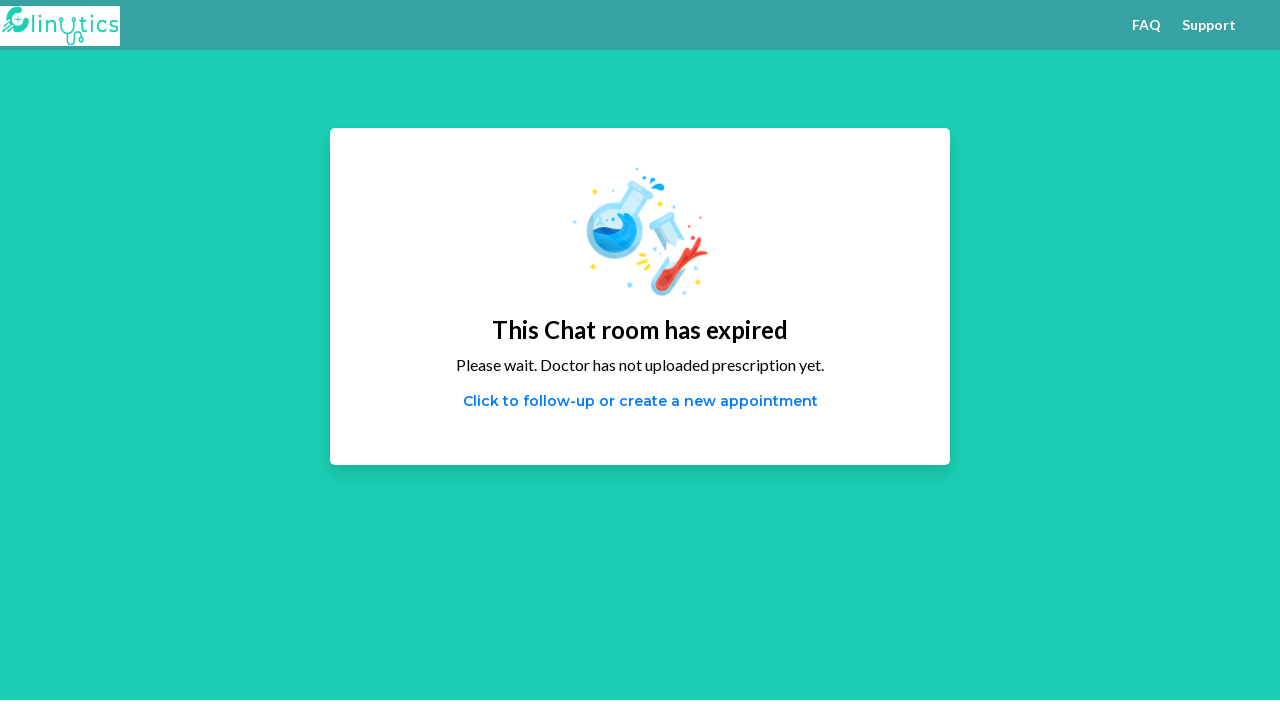

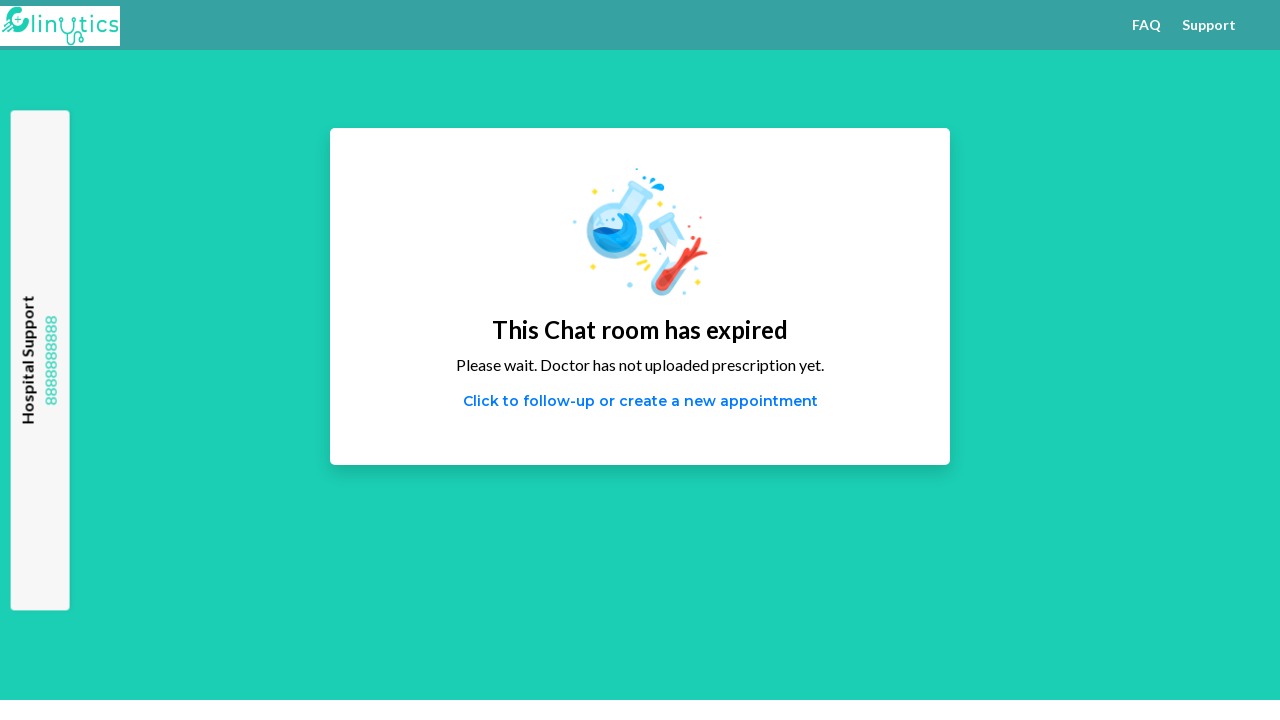